Tests JavaScript confirm dialog handling by clicking a link to trigger a confirm dialog and dismissing it

Starting URL: https://www.selenium.dev/documentation/en/webdriver/js_alerts_prompts_and_confirmations/

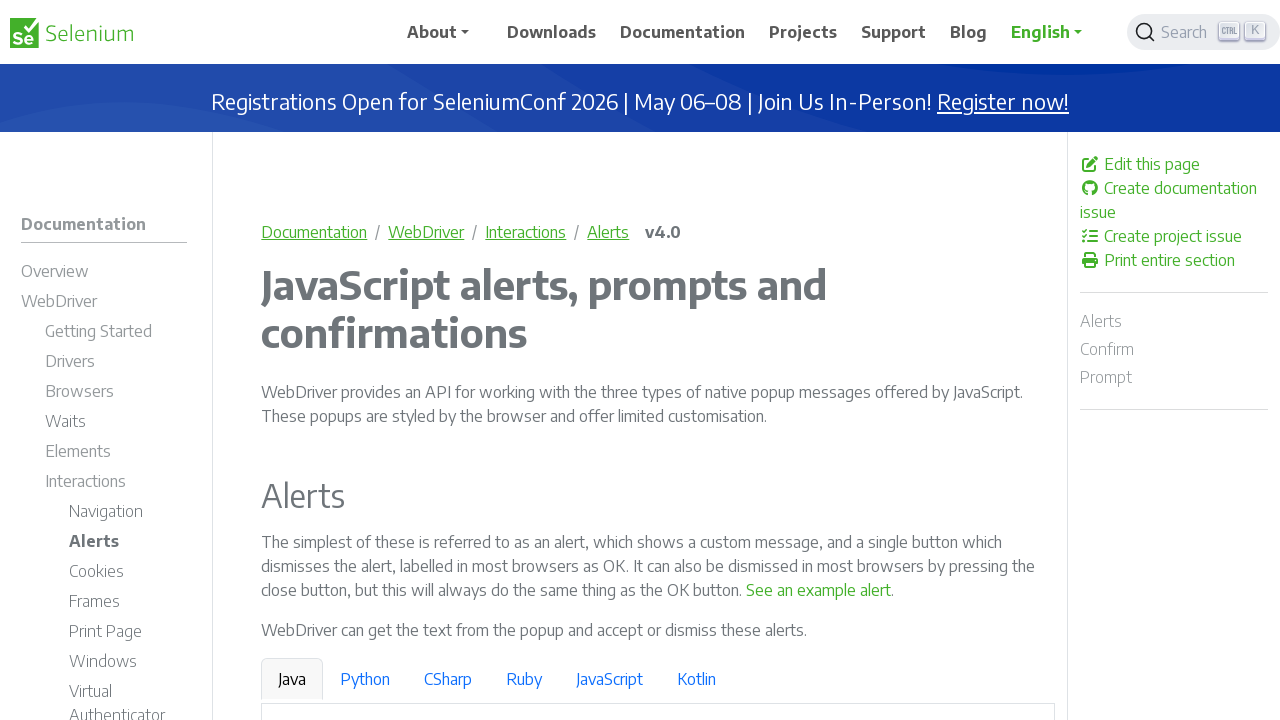

Set up dialog handler to dismiss confirm dialogs
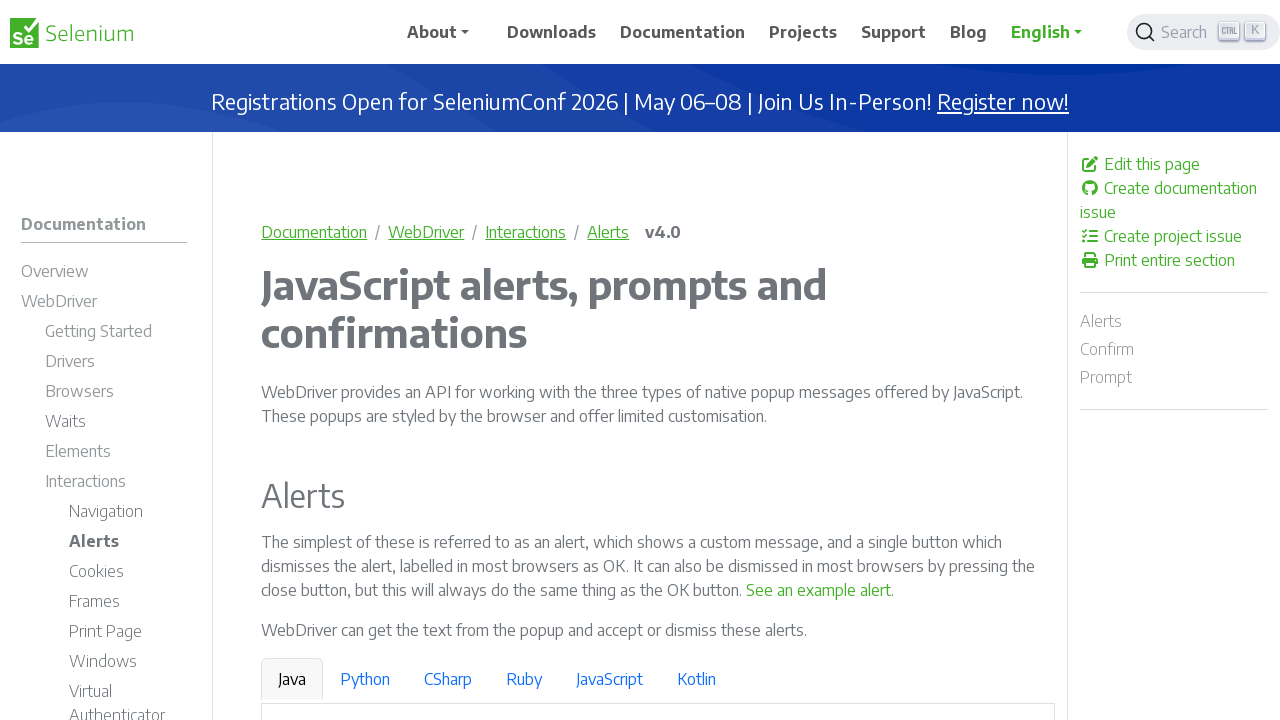

Clicked link to trigger confirm dialog at (964, 361) on a:has-text('See a sample confirm')
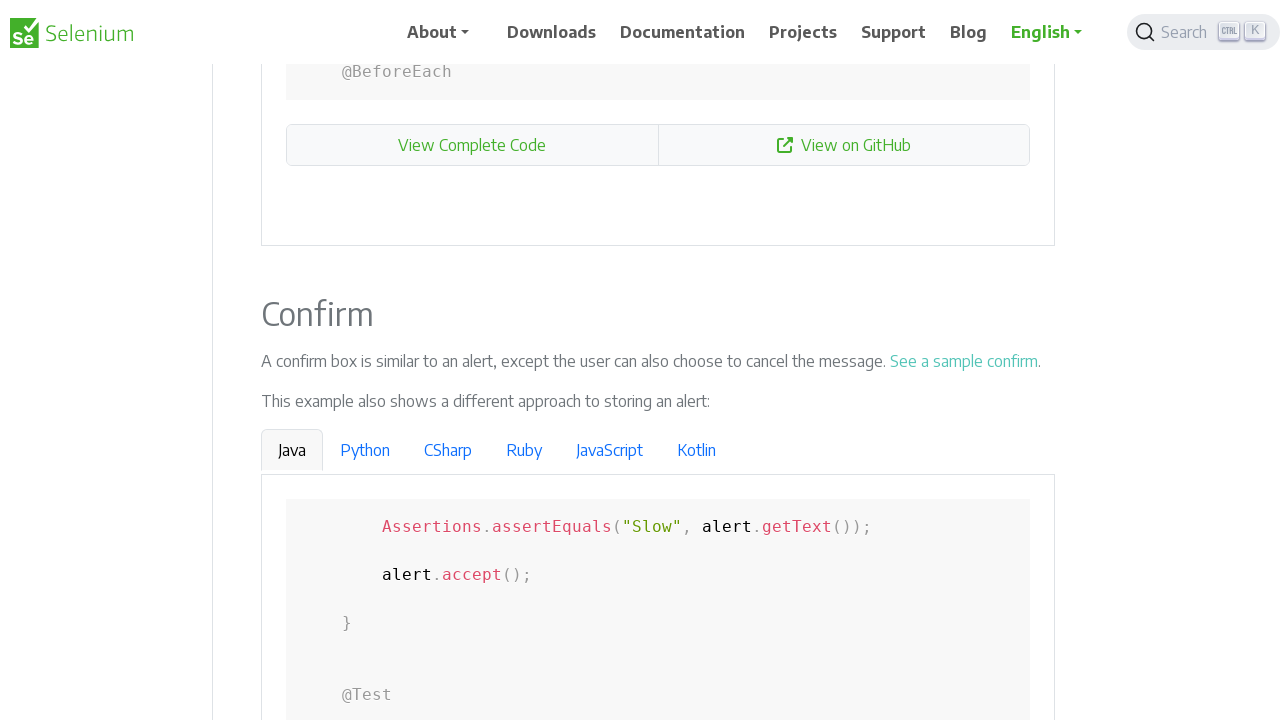

Waited 500ms for dialog interaction to complete
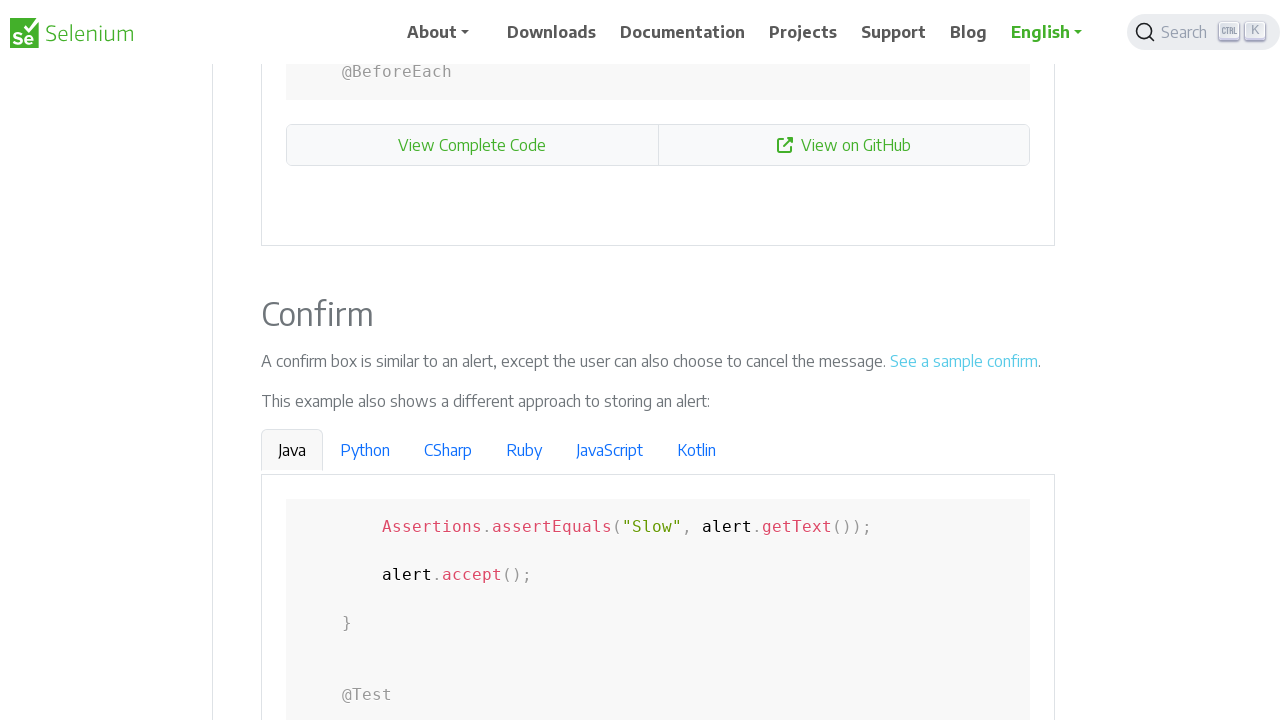

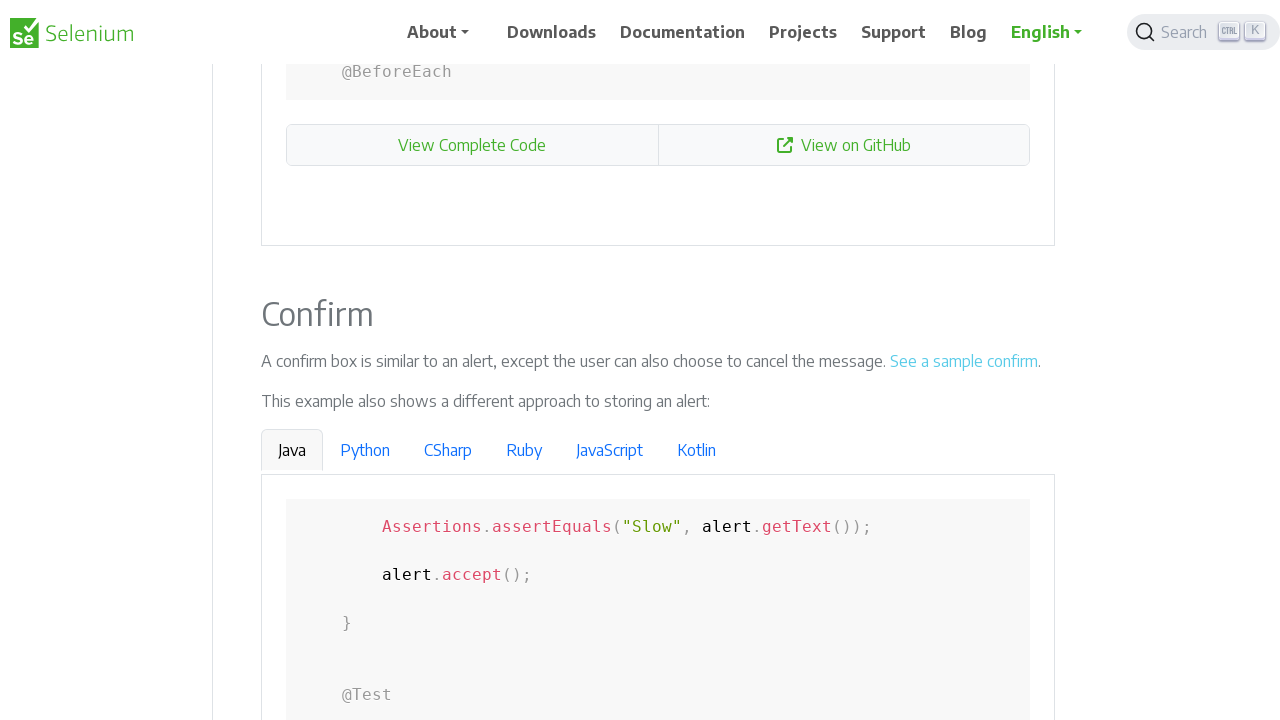